Tests various browser actions including double-click, hover, dropdown selection, file upload, and scrolling

Starting URL: https://dgotlieb.github.io/Actions/

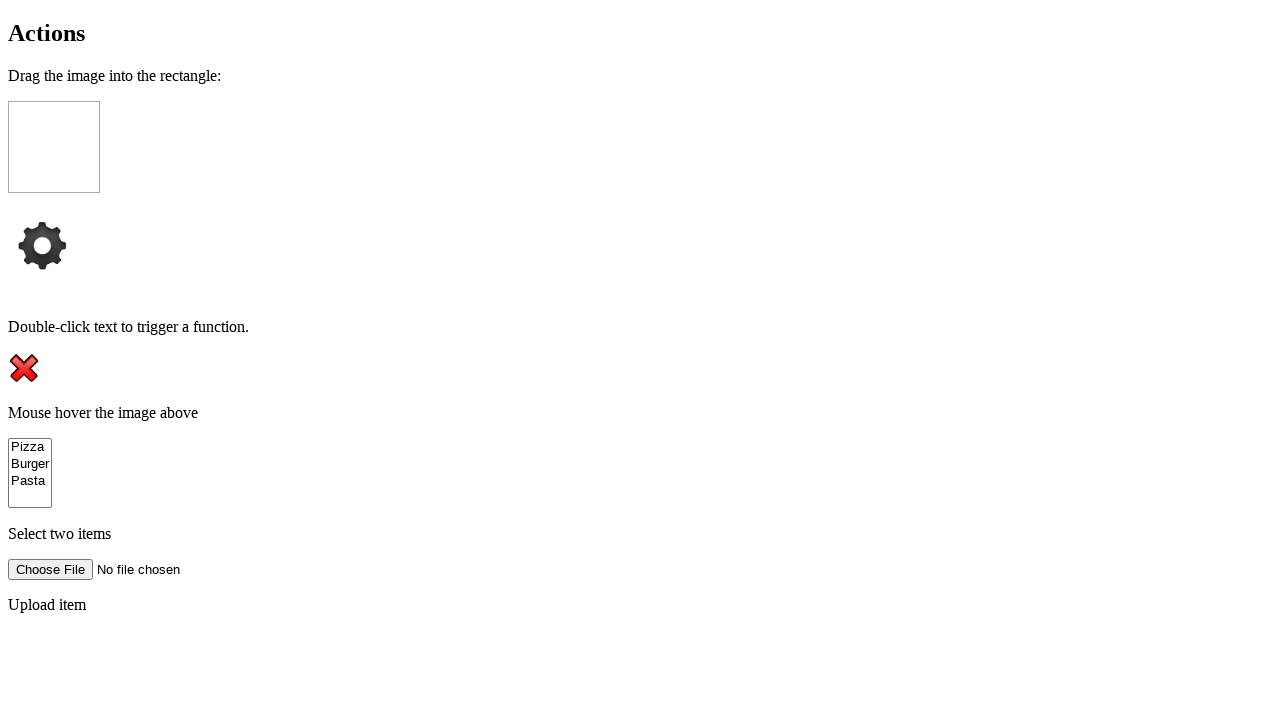

Double-clicked on paragraph element to trigger doubleClickFunction() at (640, 327) on xpath=//p[@ondblclick='doubleClickFunction()']
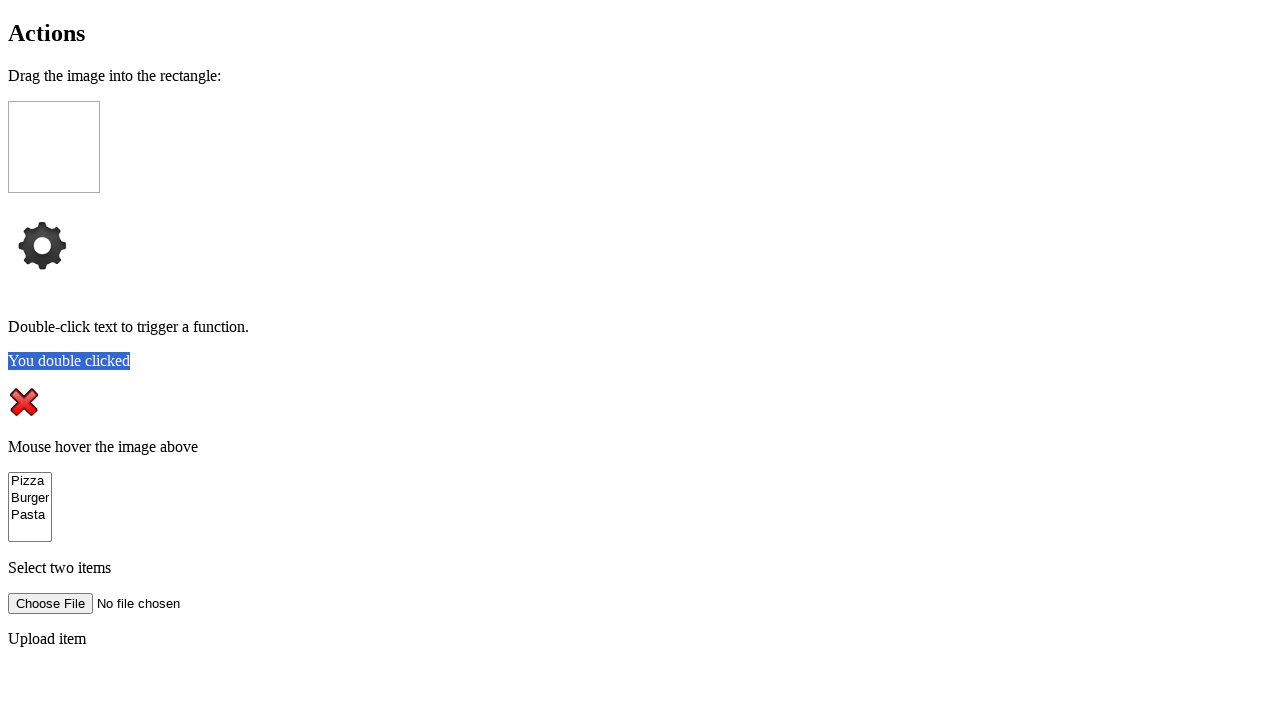

Verified double-click result: demo element shows 'You double clicked'
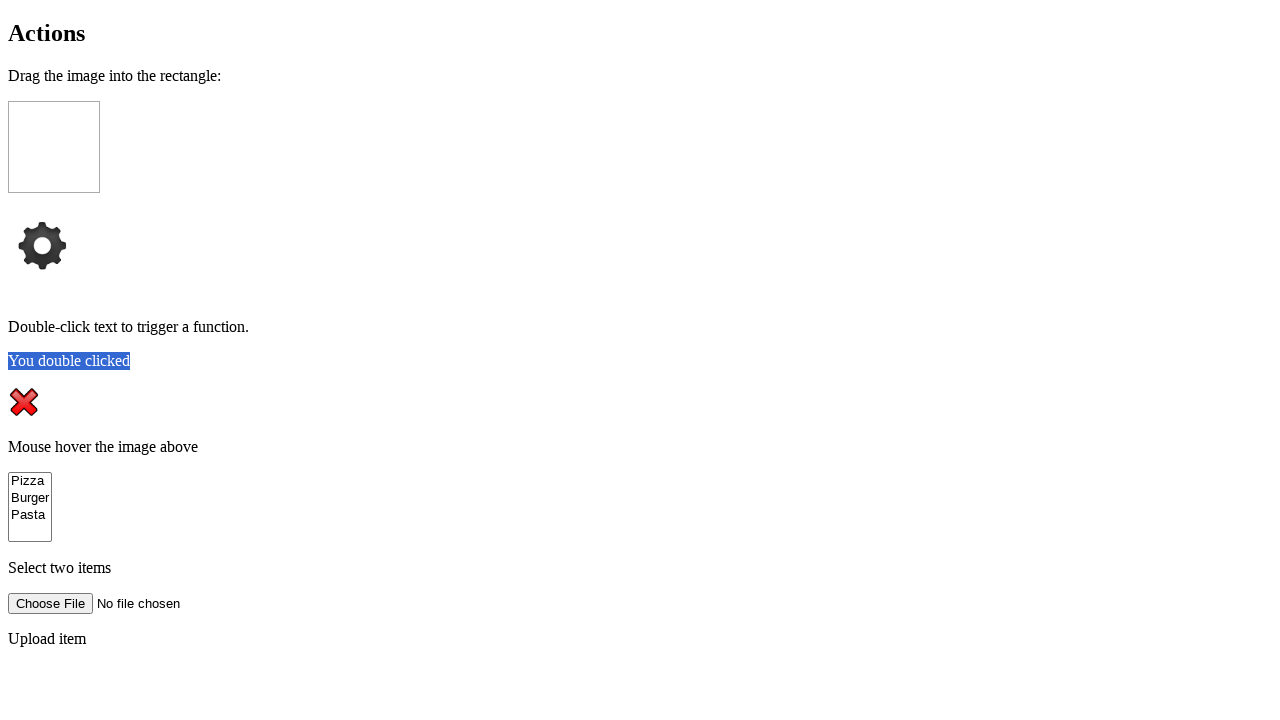

Hovered over close button at (24, 402) on #close
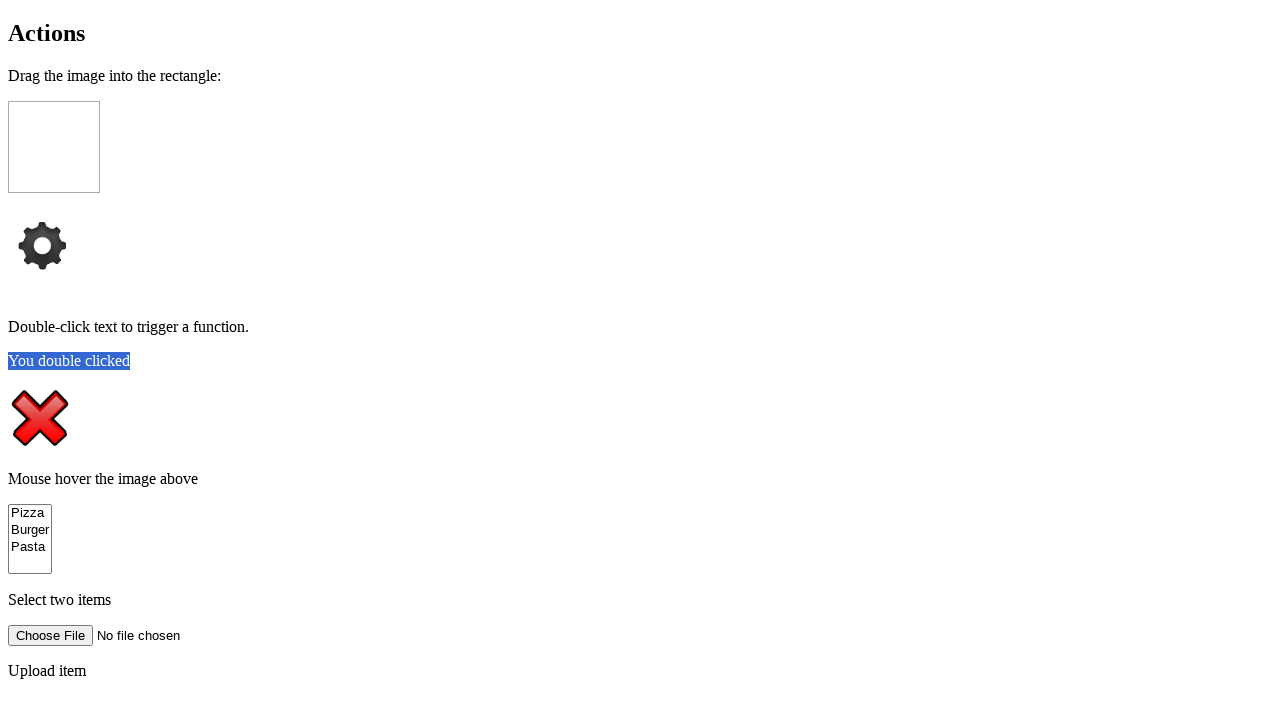

Selected 'pizza' from food dropdown on select[name='food']
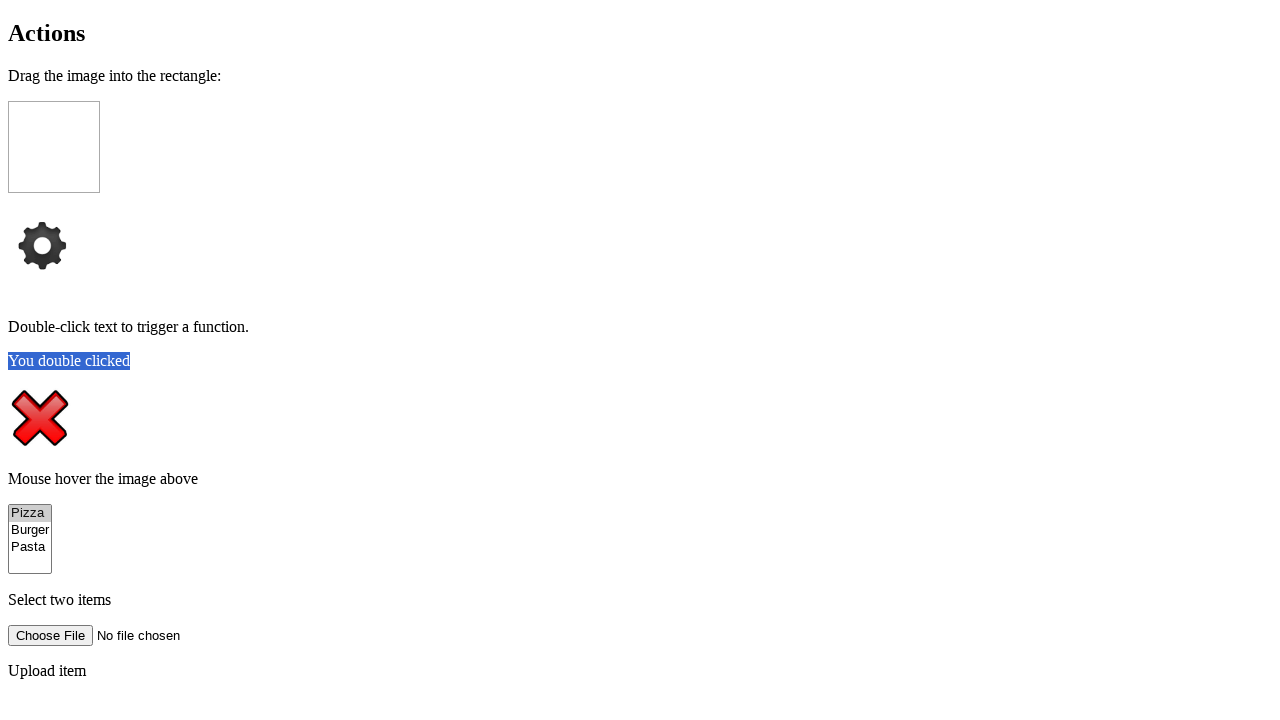

Selected 'pasta' from food dropdown on select[name='food']
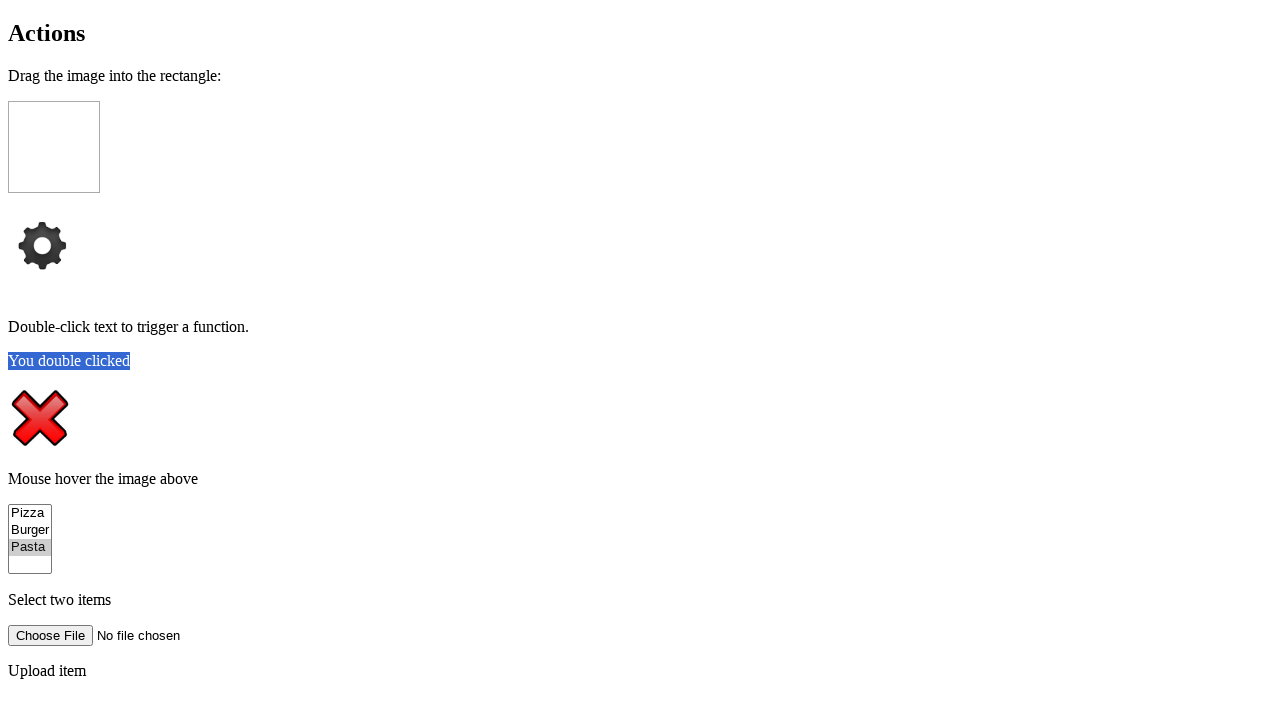

Cleared file input field
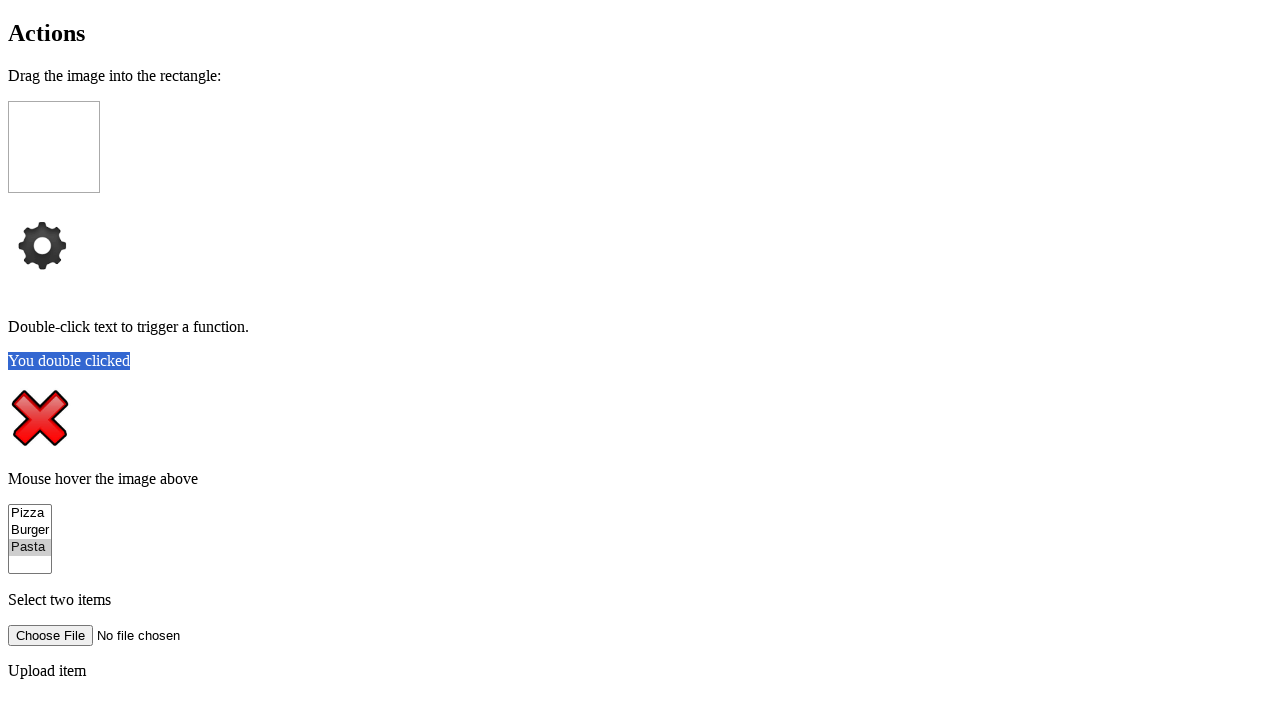

Scrolled to 'clickMe' button element
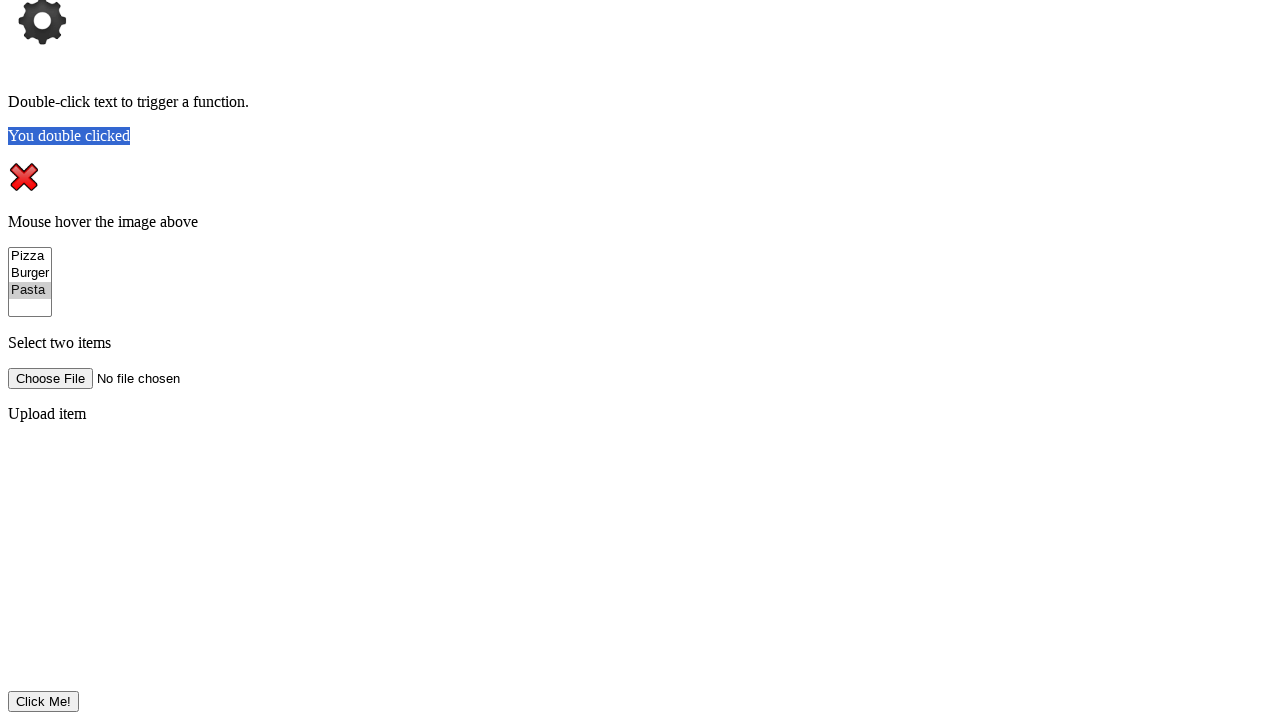

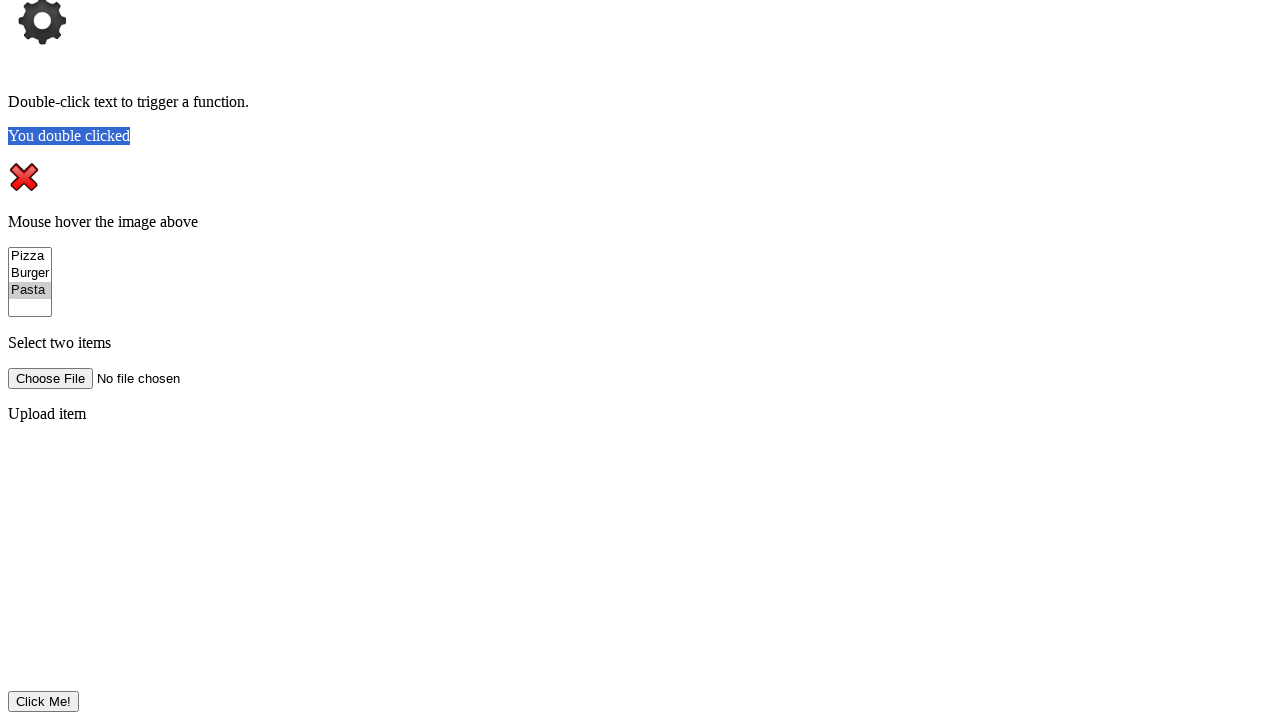